Tests a demo practice form by filling out personal information fields including name, email, gender, phone number, date of birth, subjects, hobbies, address, and state/city dropdowns, then submits the form.

Starting URL: https://demoqa.com/automation-practice-form

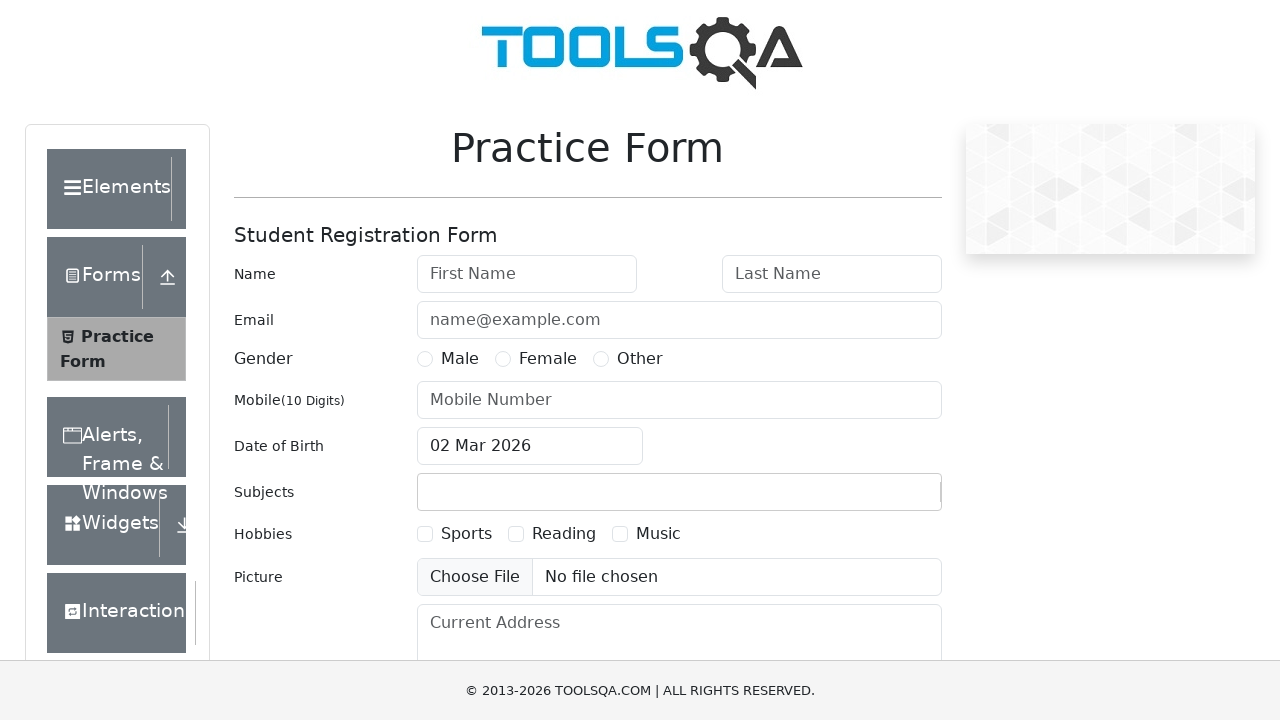

Filled first name field with 'Inna' on #firstName
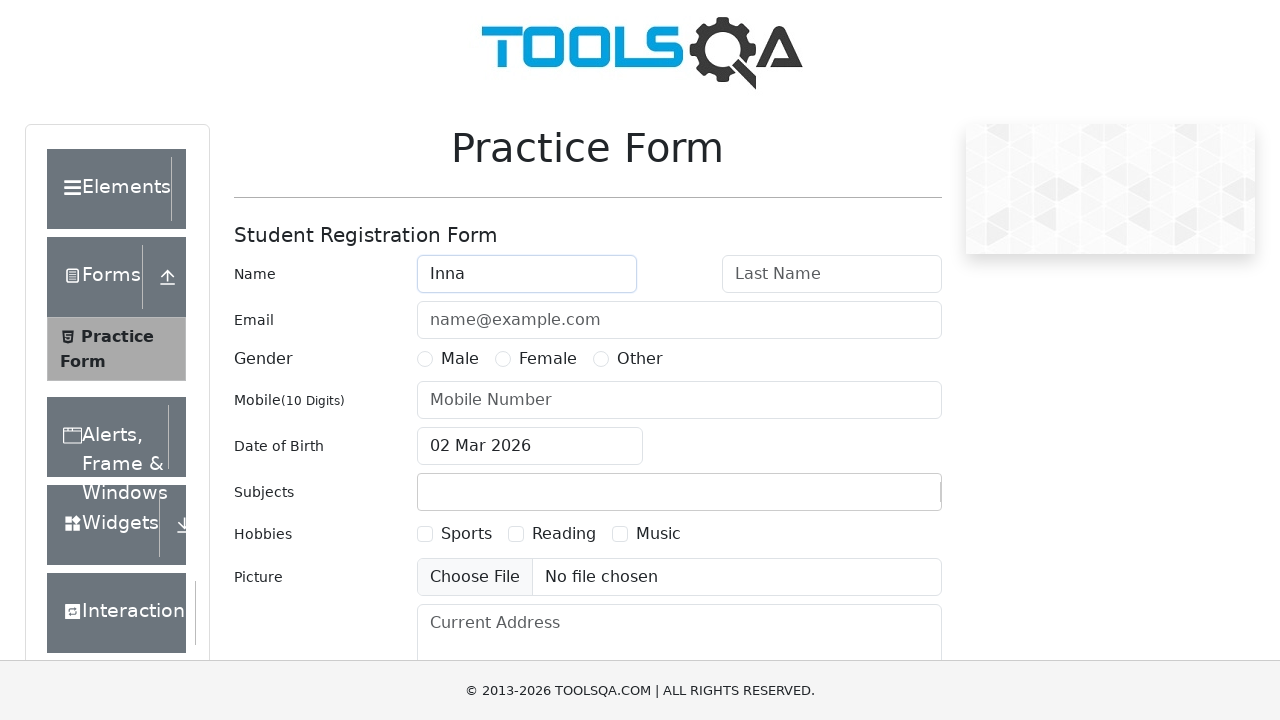

Filled last name field with 'Tyulyaeva' on #lastName
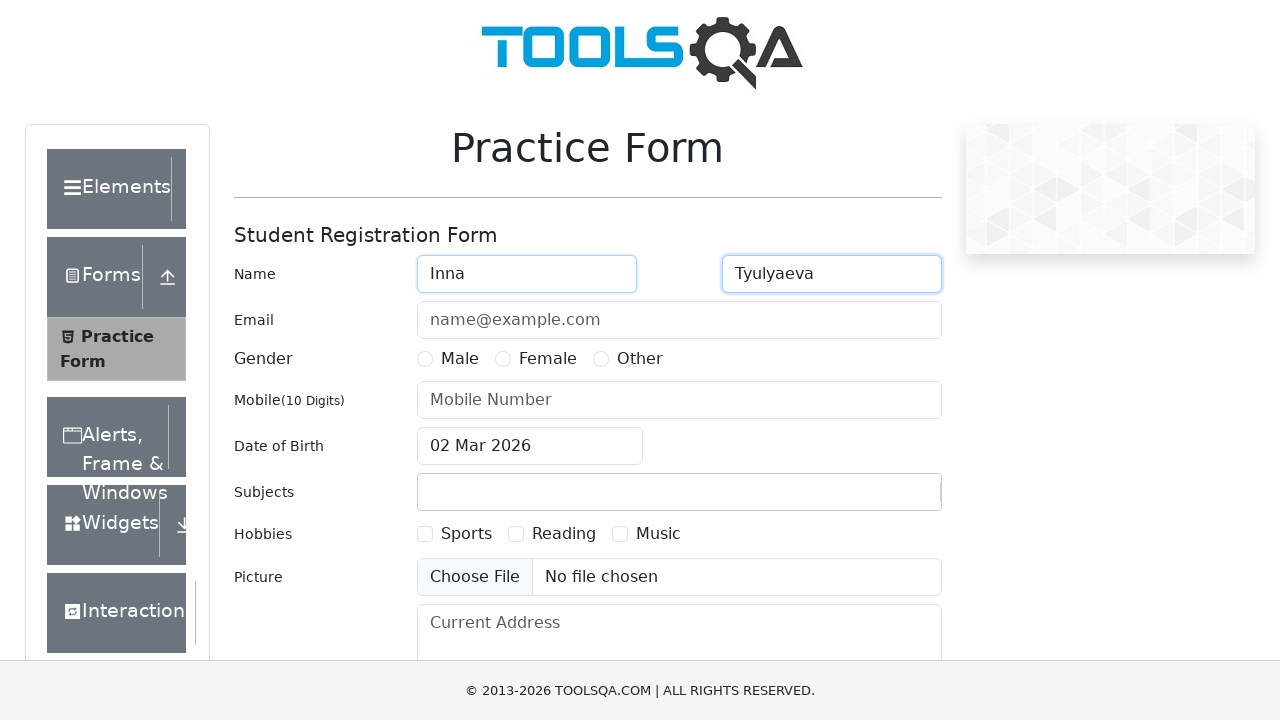

Filled email field with 'testuser.demo@example.com' on #userEmail
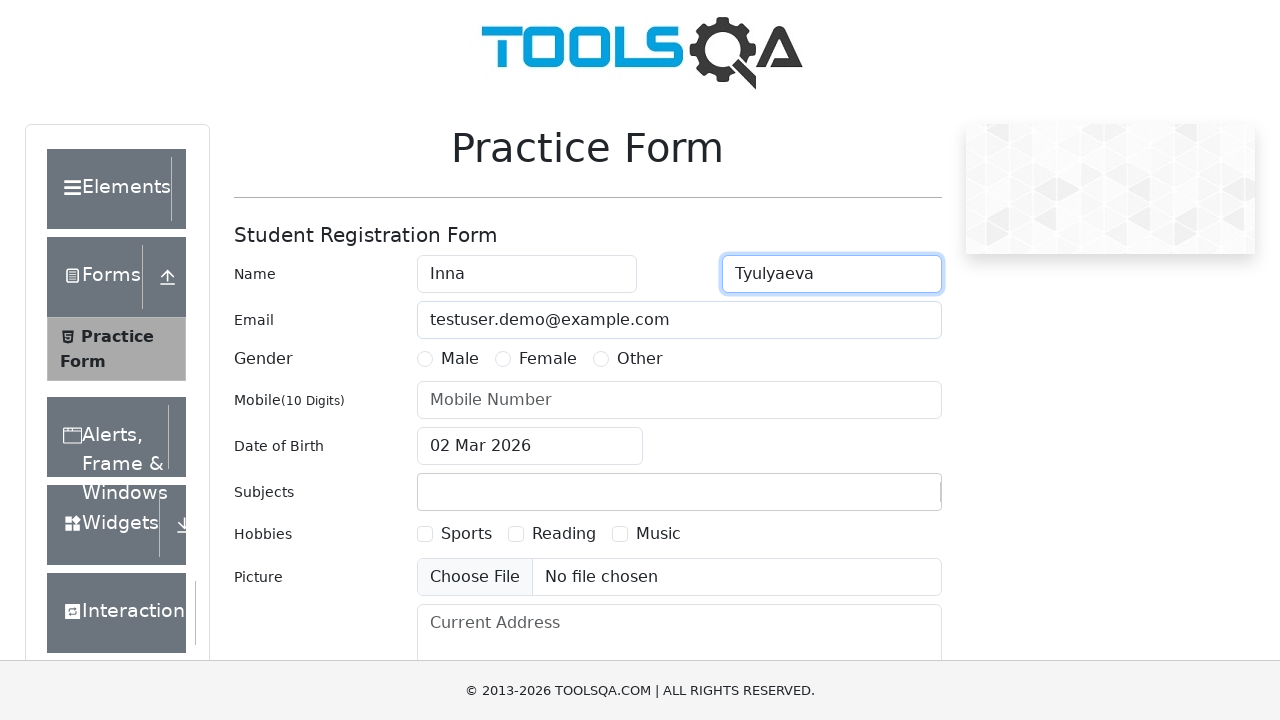

Selected Female gender option at (548, 359) on #genterWrapper > div.col-md-9.col-sm-12 > div:nth-child(2) > label
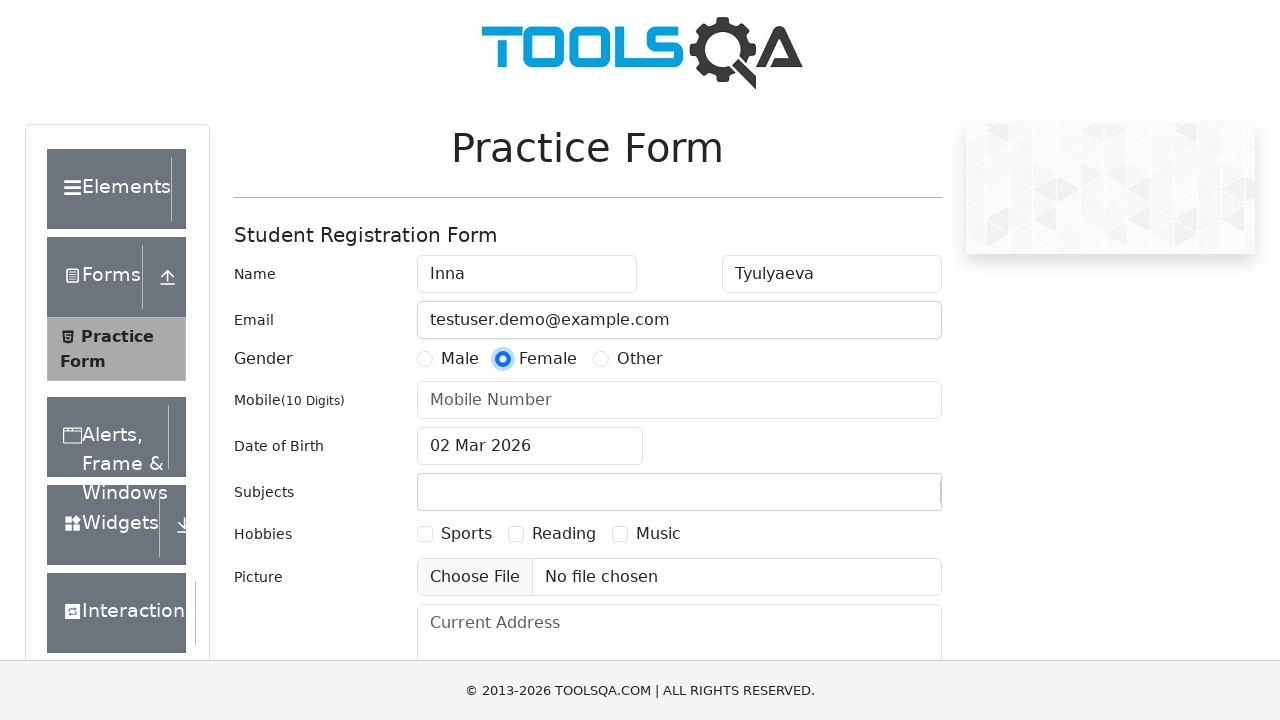

Filled phone number field with '9178332203' on #userNumber
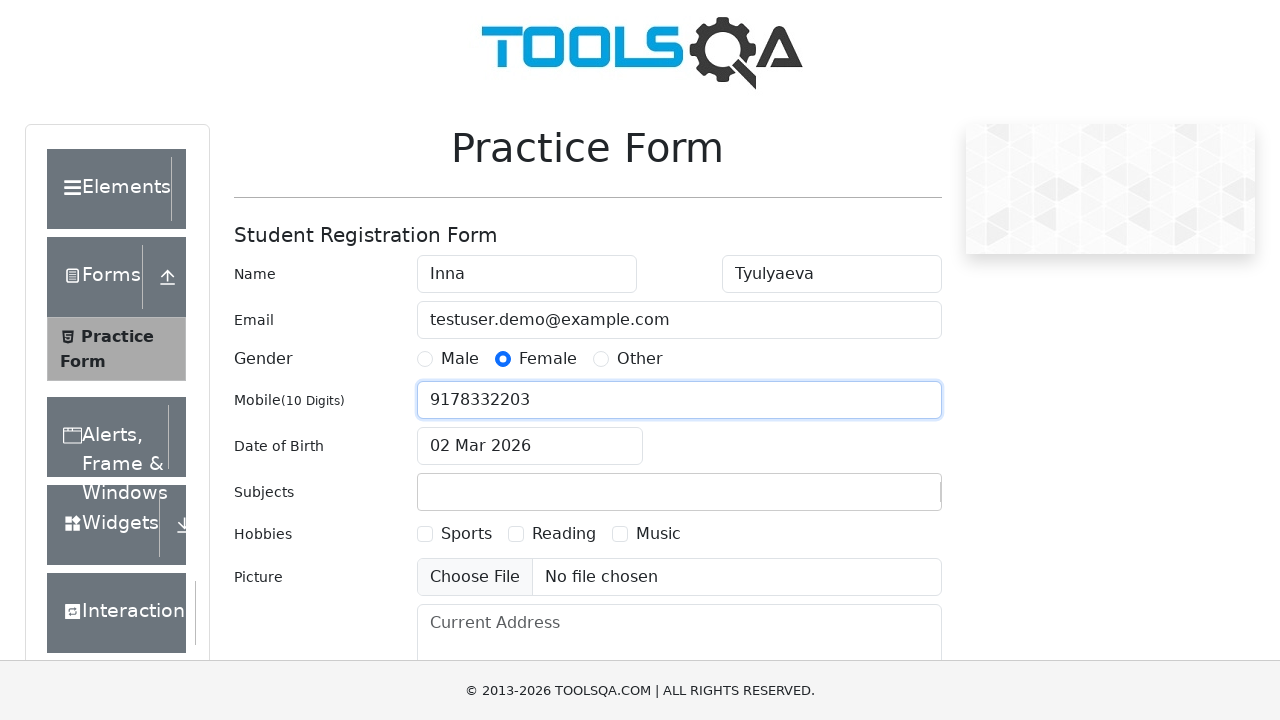

Clicked date of birth input field at (530, 446) on #dateOfBirthInput
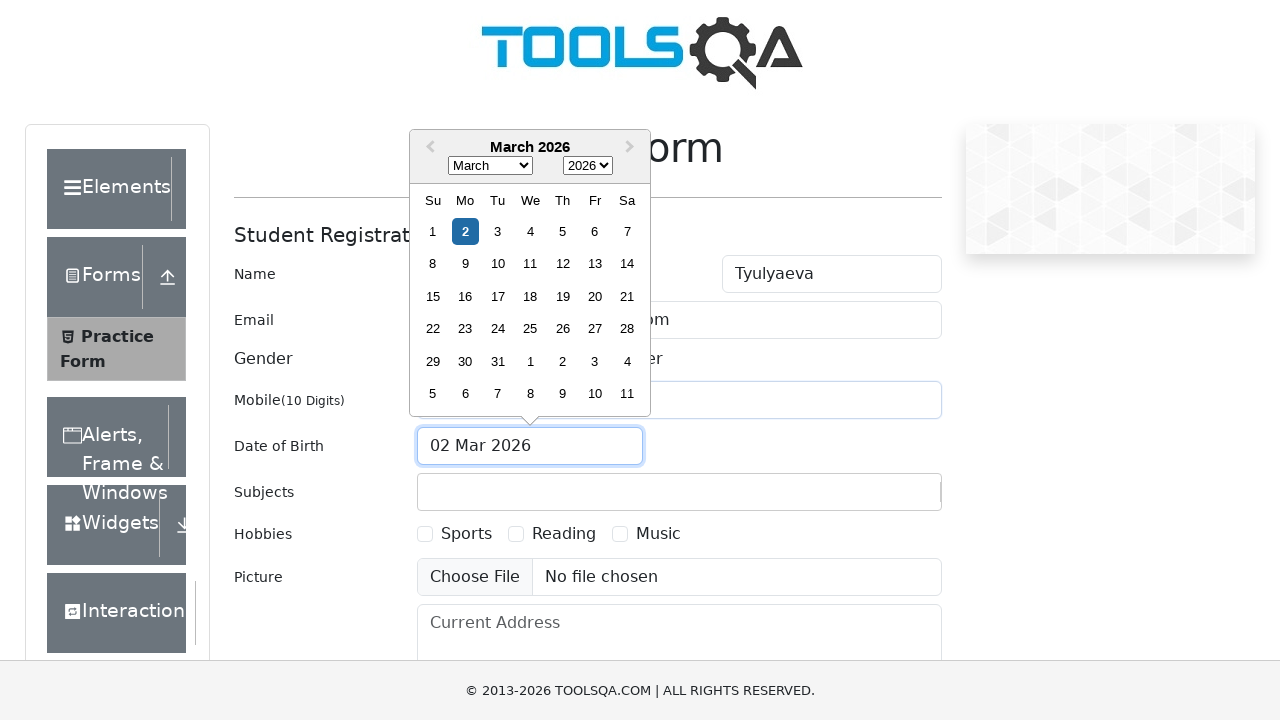

Selected all text in date of birth field
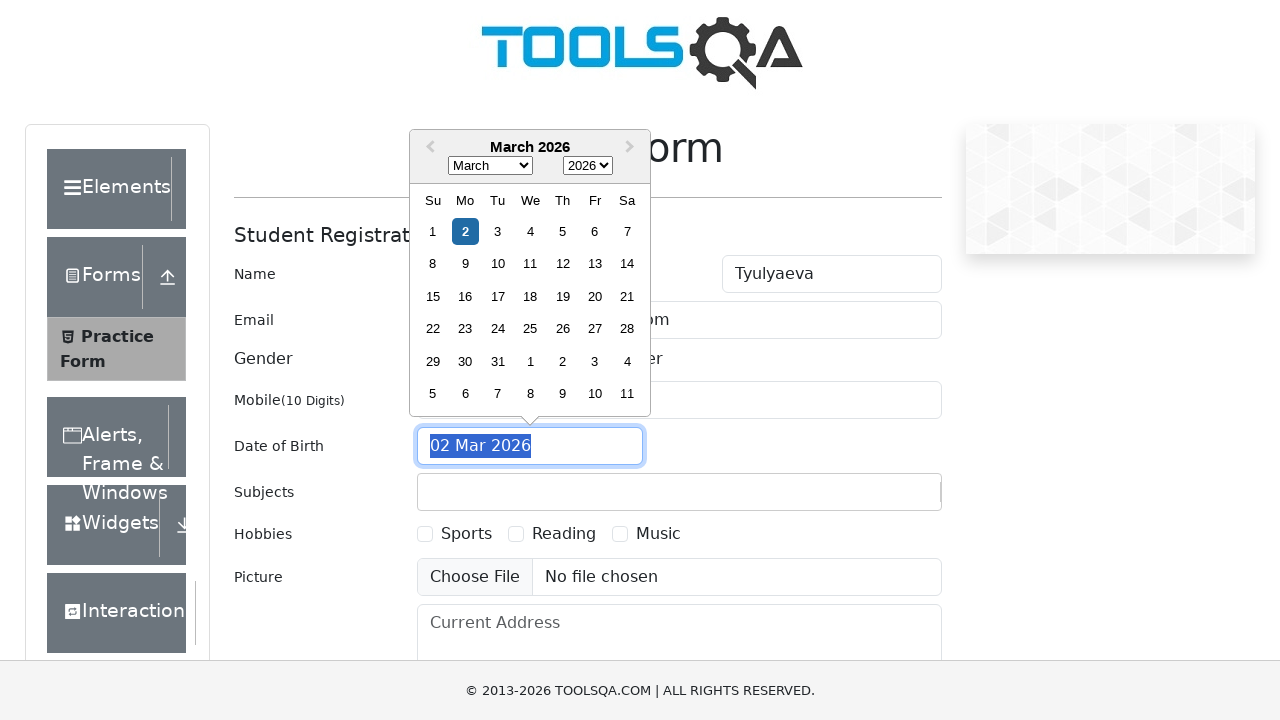

Typed date of birth '20 Jul 1991'
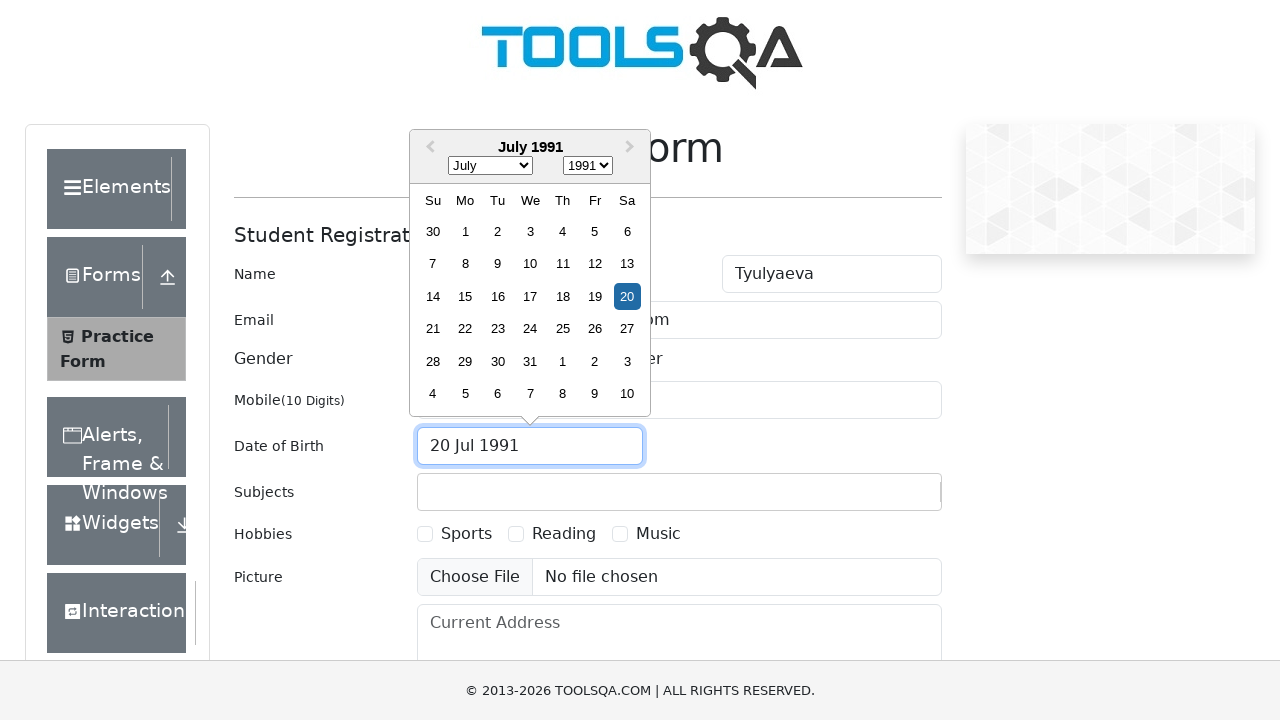

Confirmed date of birth entry
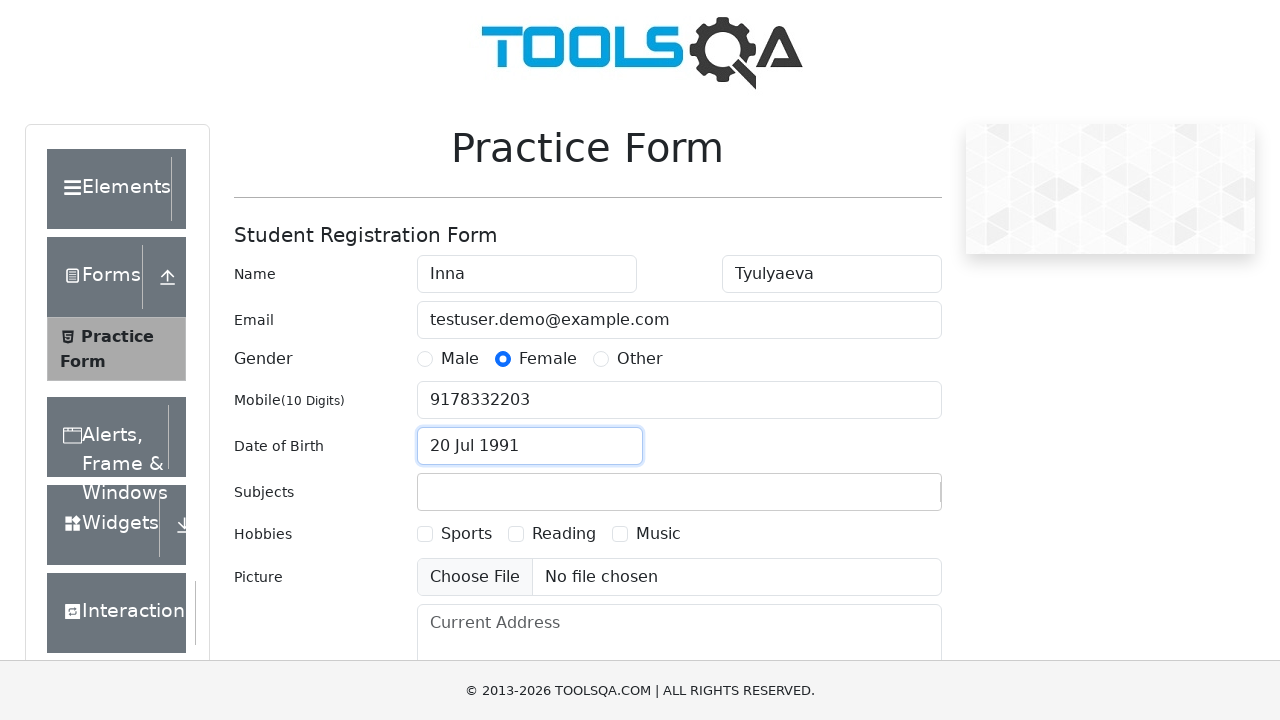

Filled subjects field with 'Arts' on #subjectsInput
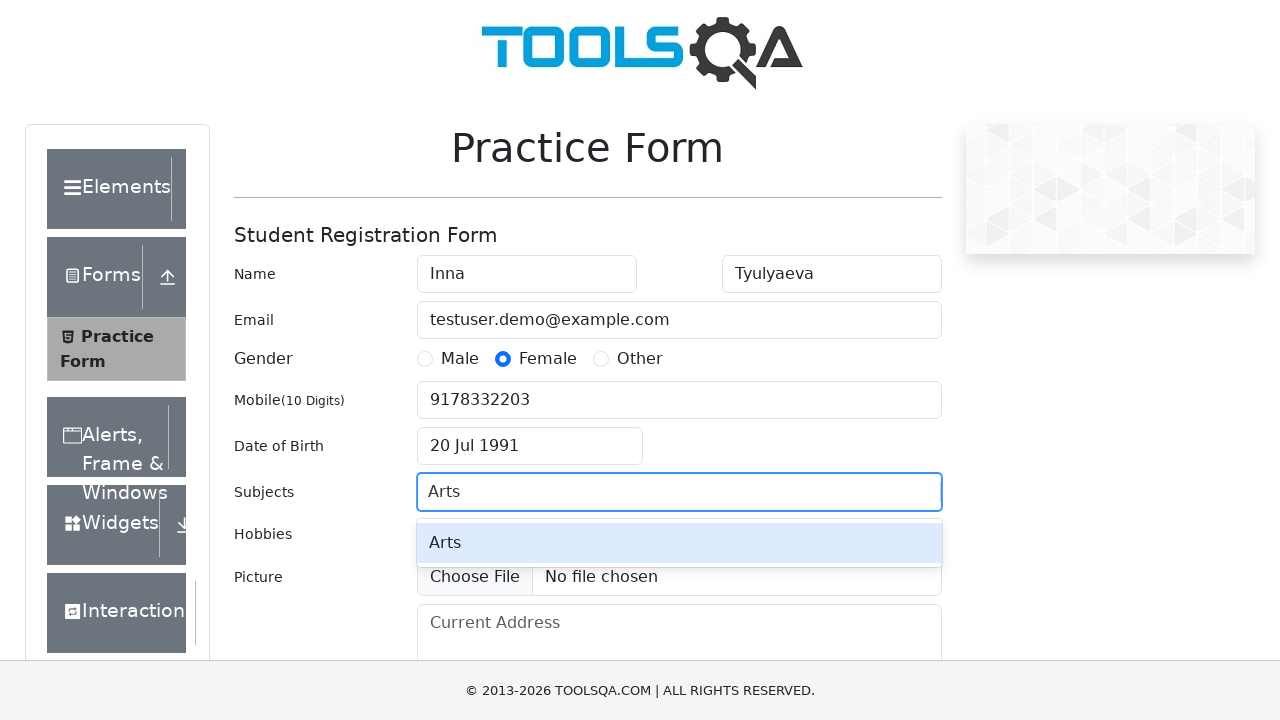

Confirmed subjects entry
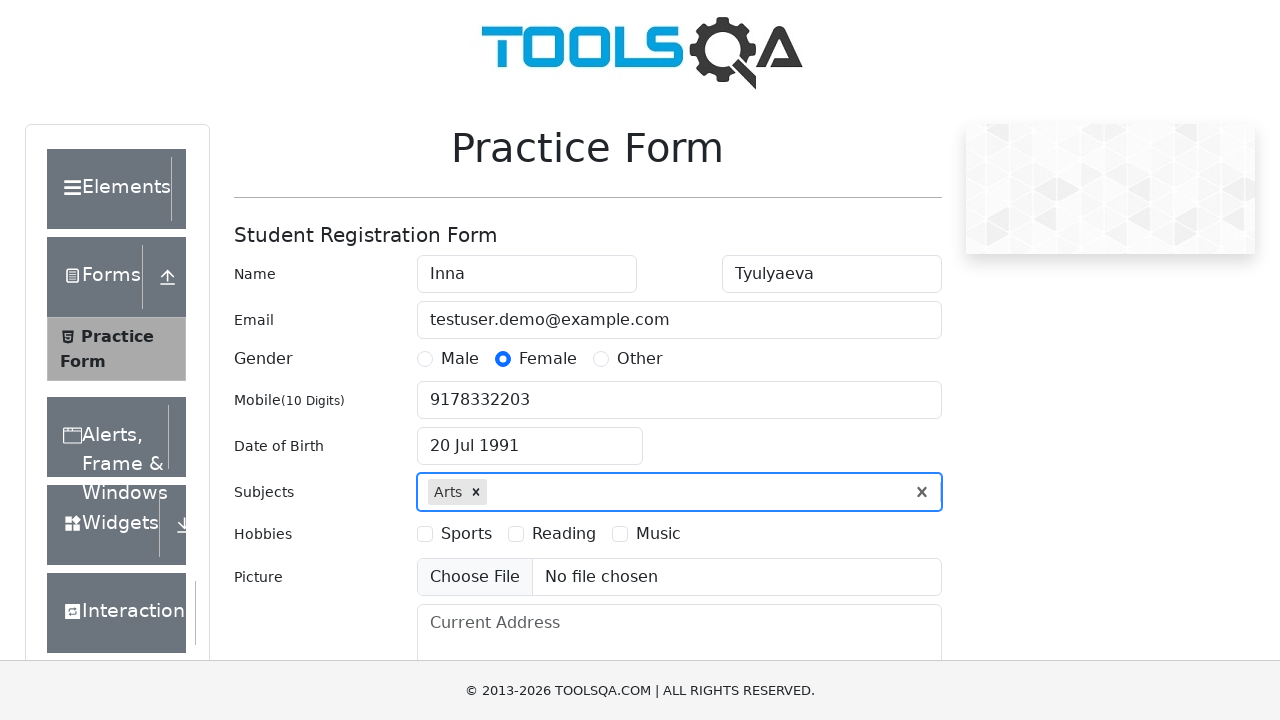

Selected Reading hobby checkbox at (564, 534) on #hobbiesWrapper > div.col-md-9.col-sm-12 > div:nth-child(2) > label
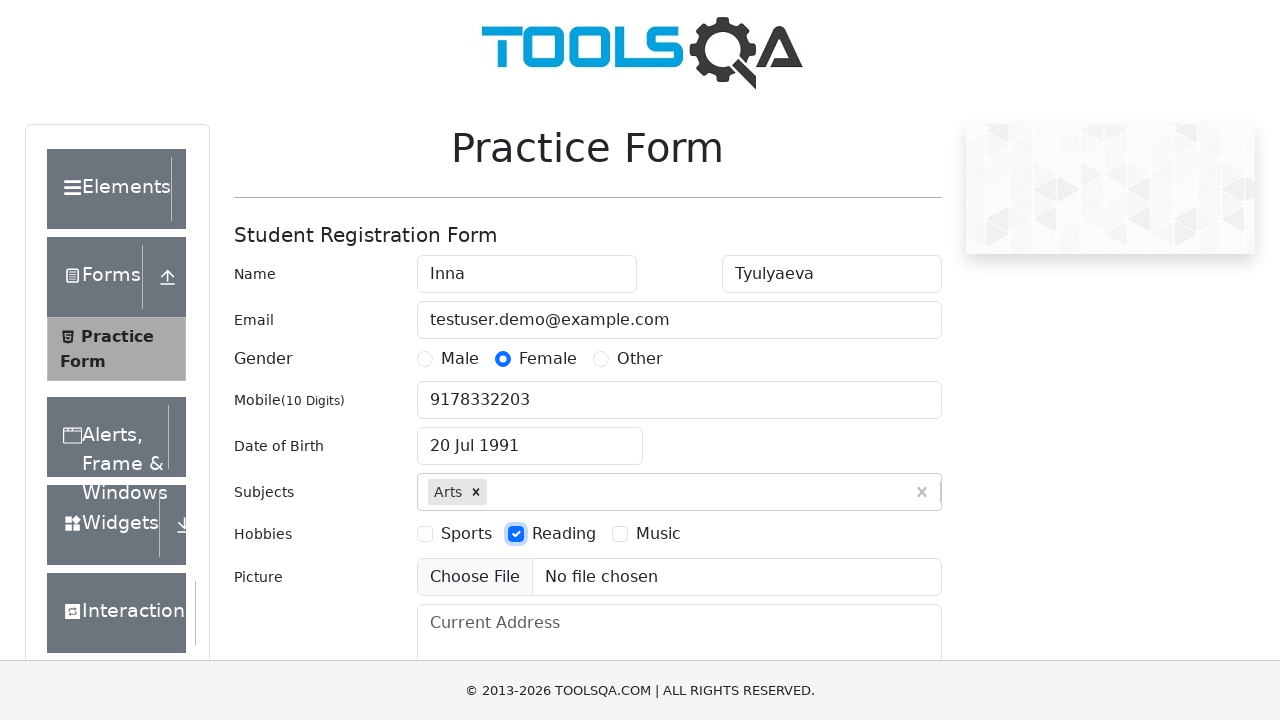

Filled current address field with 'Saint Petersburg, Pargolovo' on #currentAddress
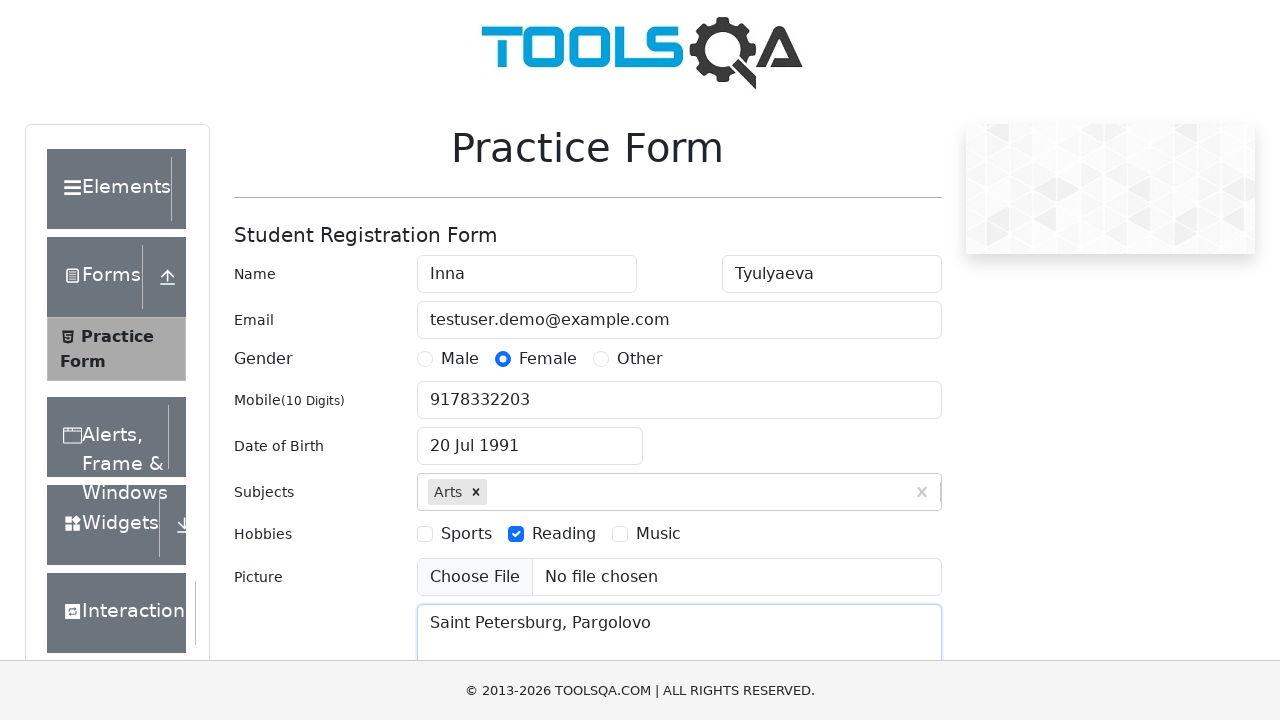

Filled state dropdown with 'Uttar Pradesh' on #react-select-3-input
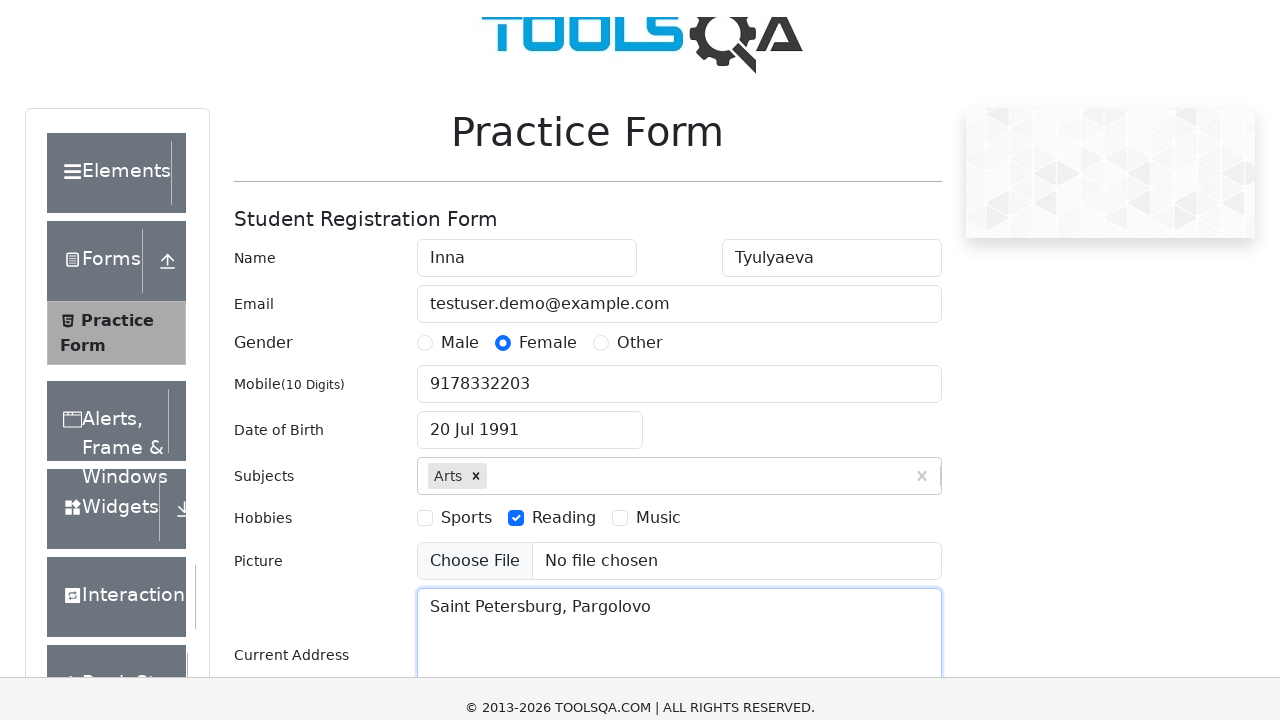

Confirmed state selection
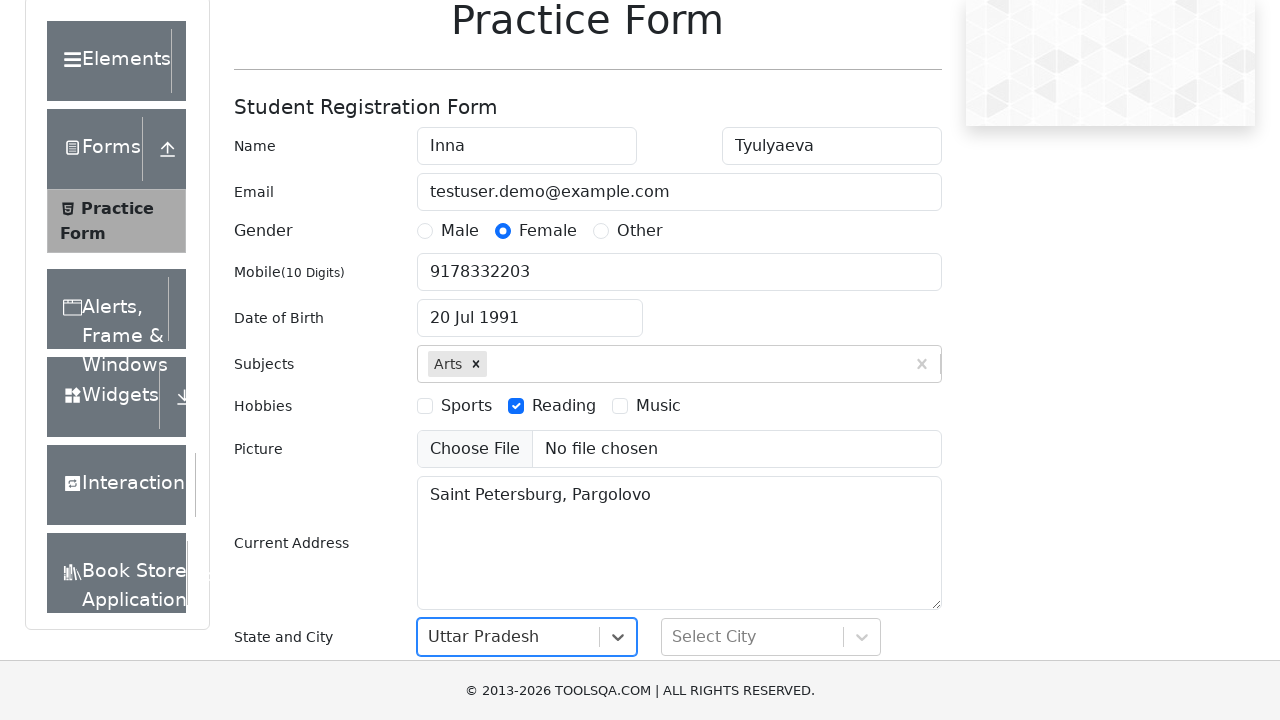

Filled city dropdown with 'Agra' on #react-select-4-input
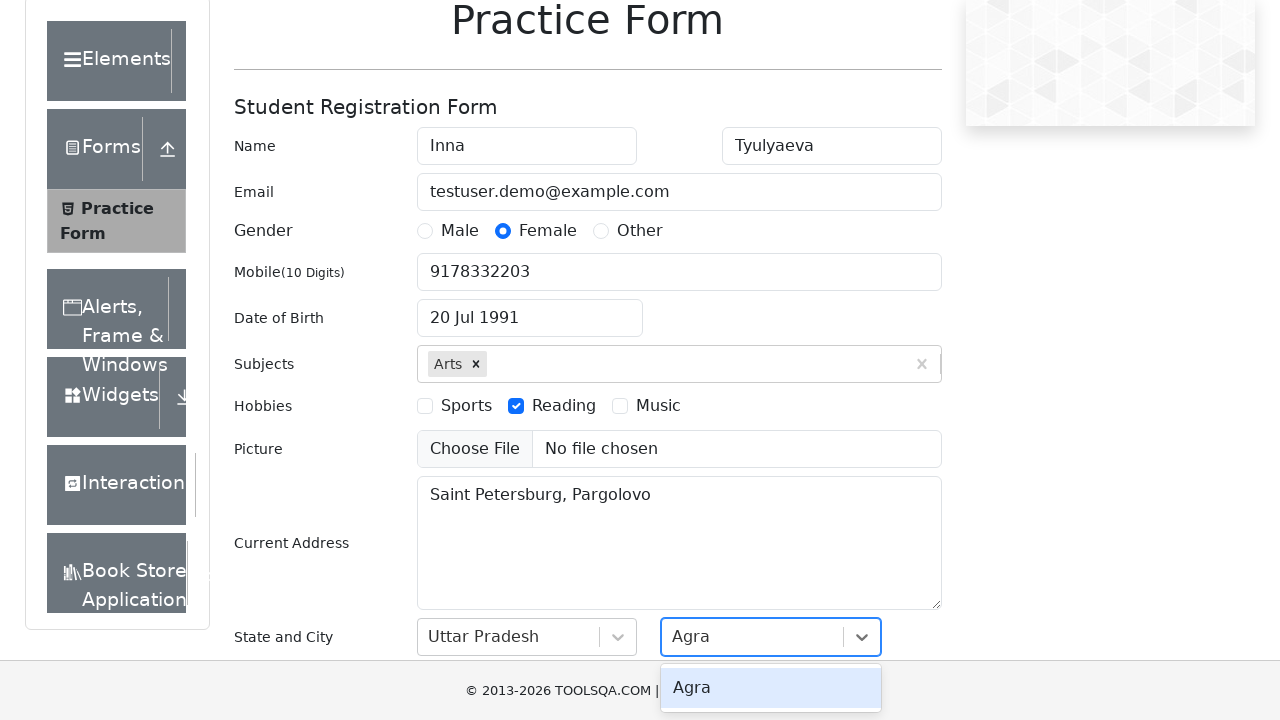

Confirmed city selection
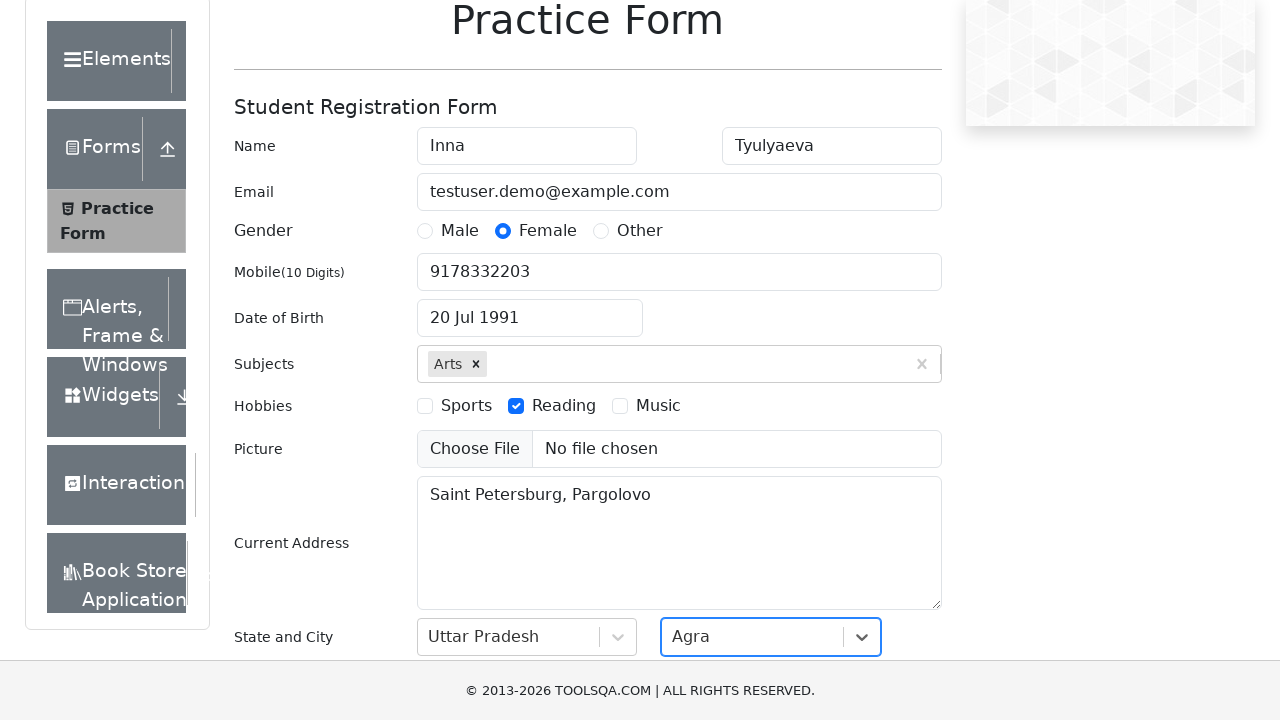

Clicked submit button to submit the form at (885, 499) on #submit
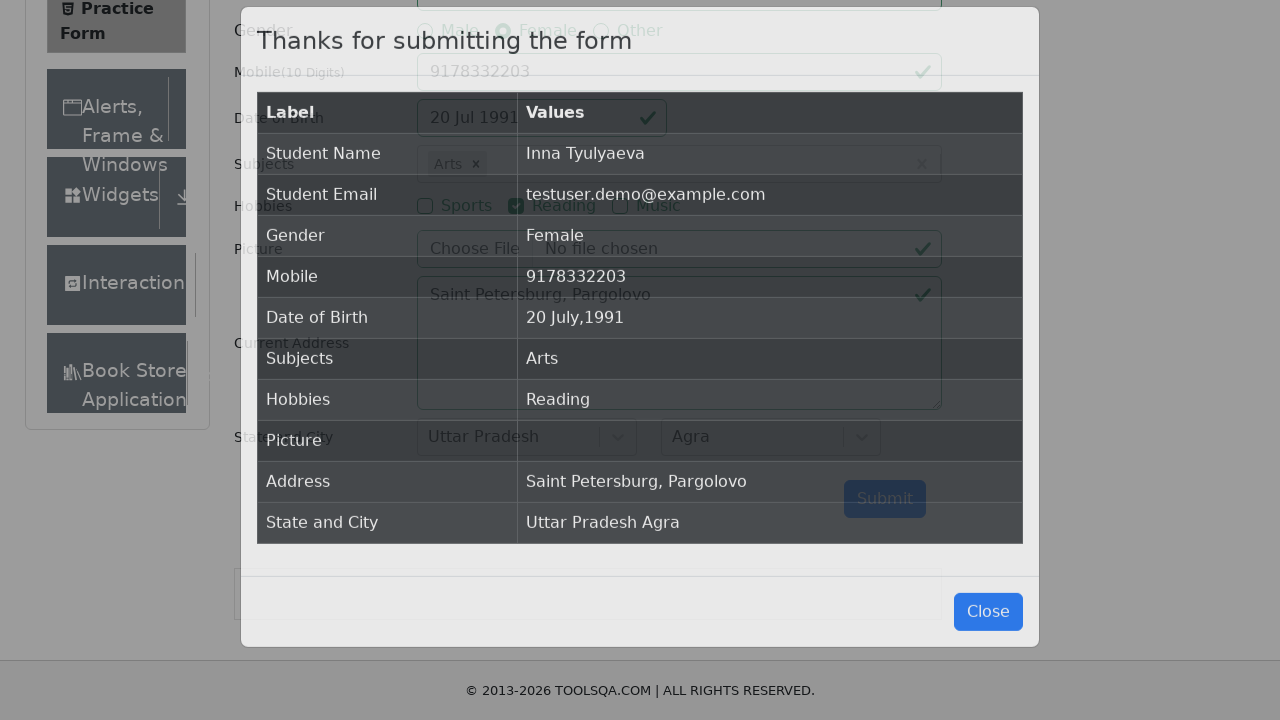

Form submission completed and confirmation loaded
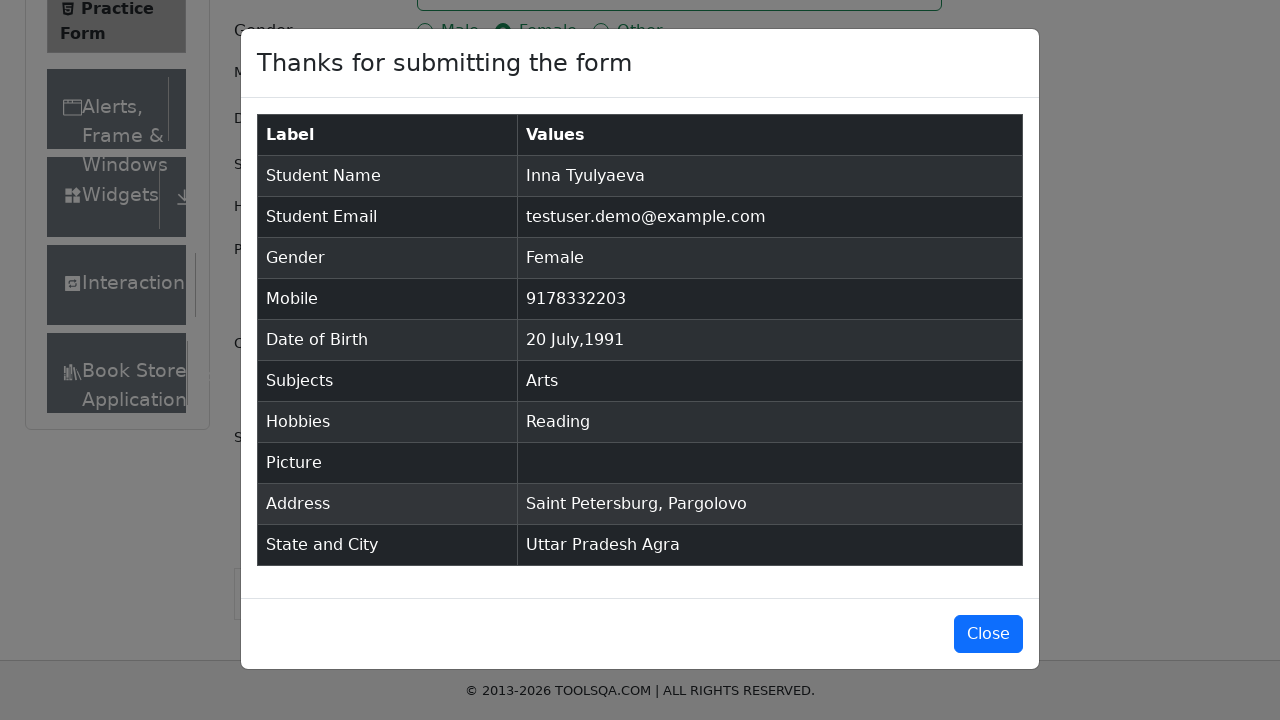

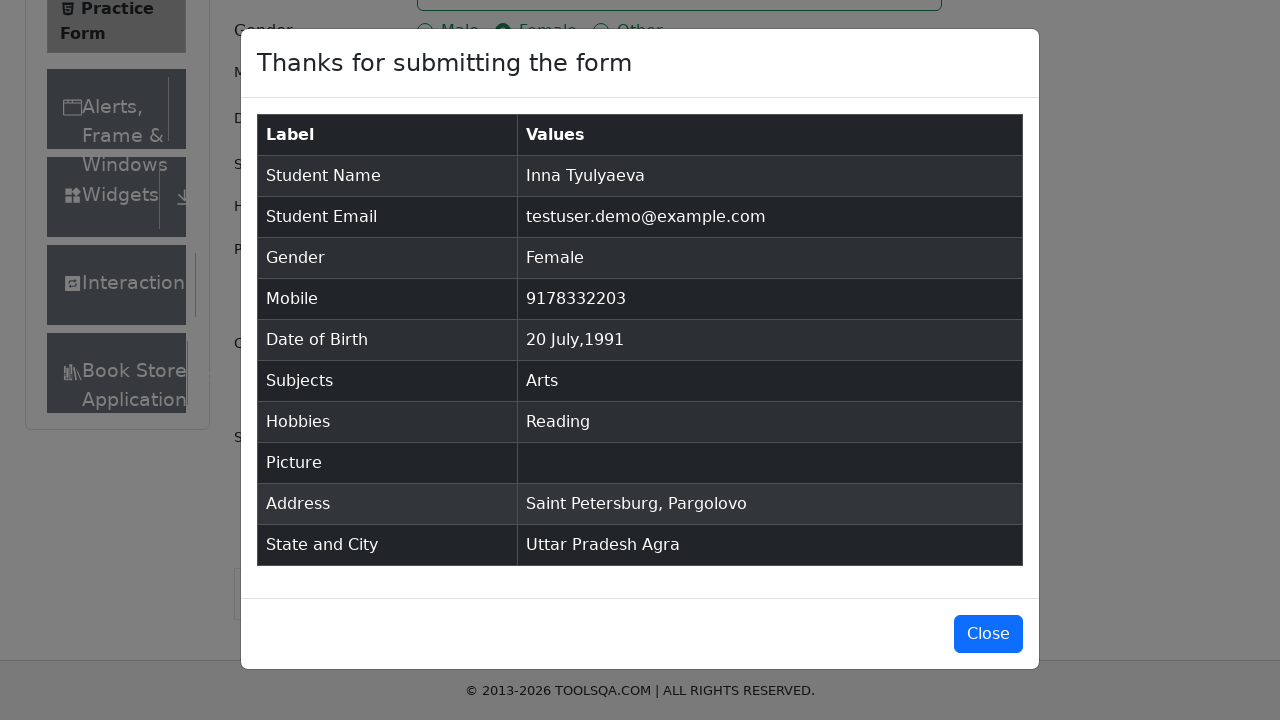